Tests data persistence by creating todos, checking one, and reloading the page

Starting URL: https://demo.playwright.dev/todomvc

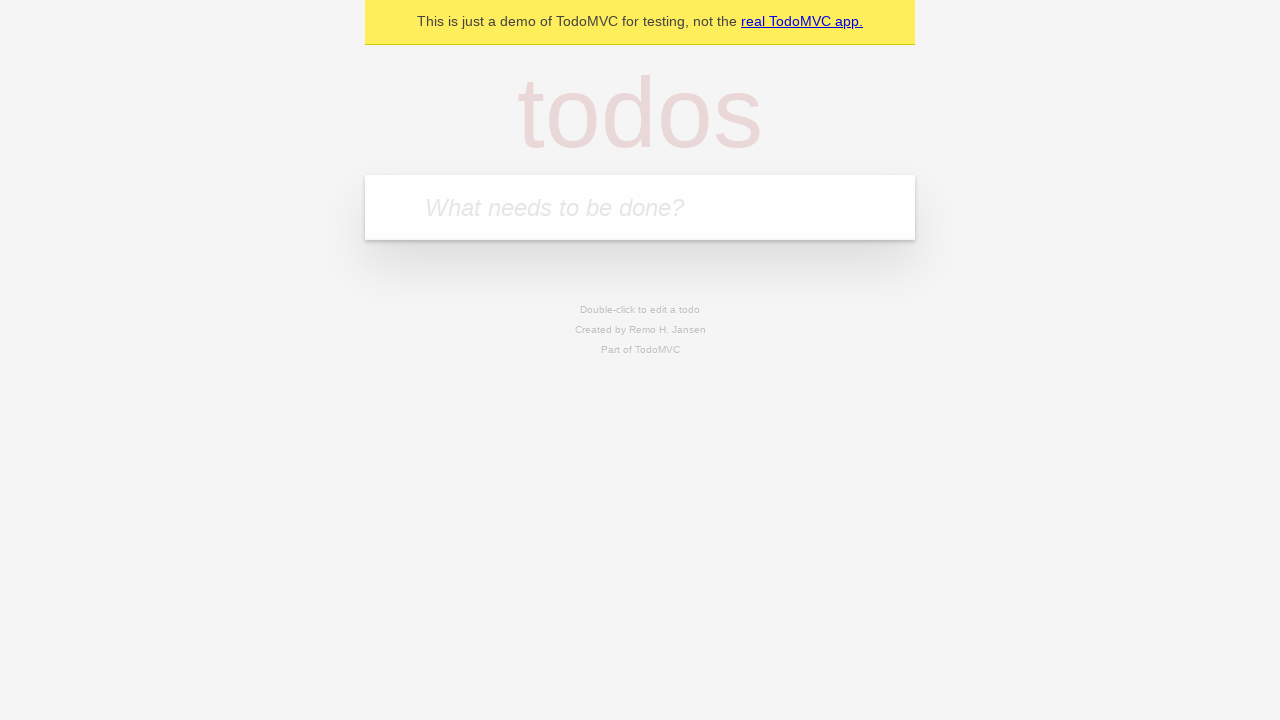

Filled todo input with 'buy some cheese' on internal:attr=[placeholder="What needs to be done?"i]
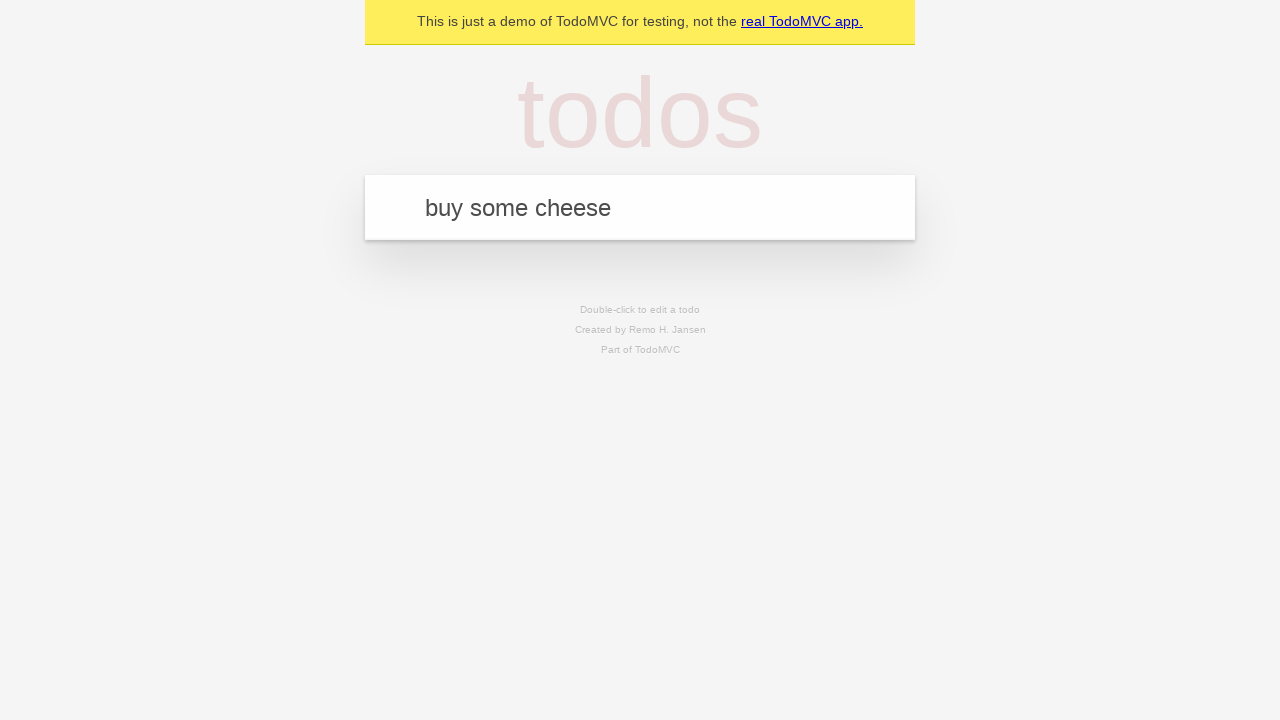

Pressed Enter to create todo 'buy some cheese' on internal:attr=[placeholder="What needs to be done?"i]
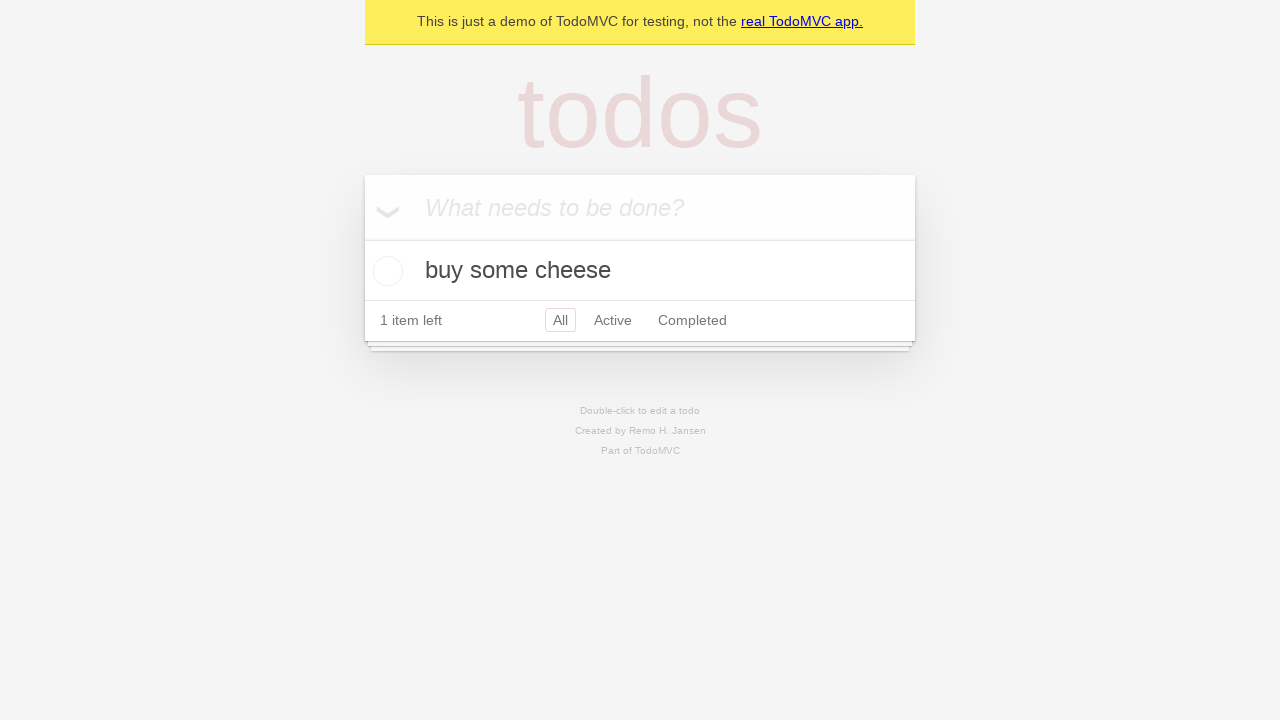

Filled todo input with 'feed the cat' on internal:attr=[placeholder="What needs to be done?"i]
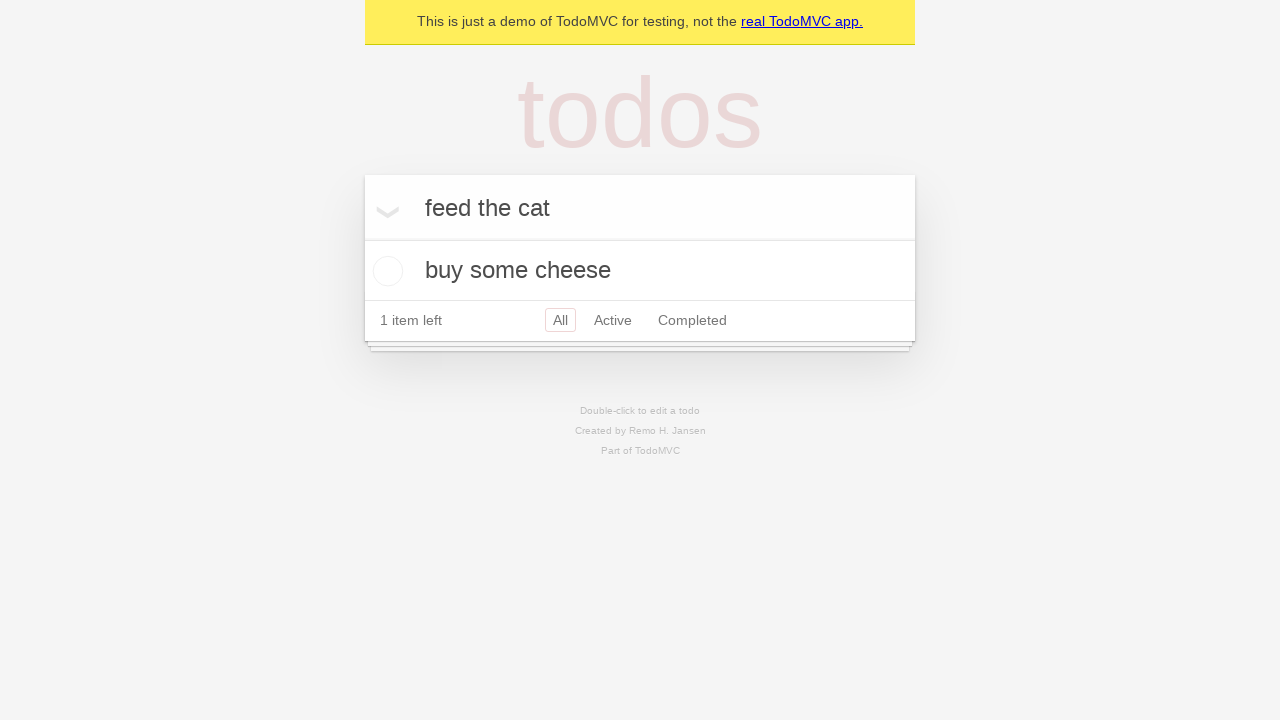

Pressed Enter to create todo 'feed the cat' on internal:attr=[placeholder="What needs to be done?"i]
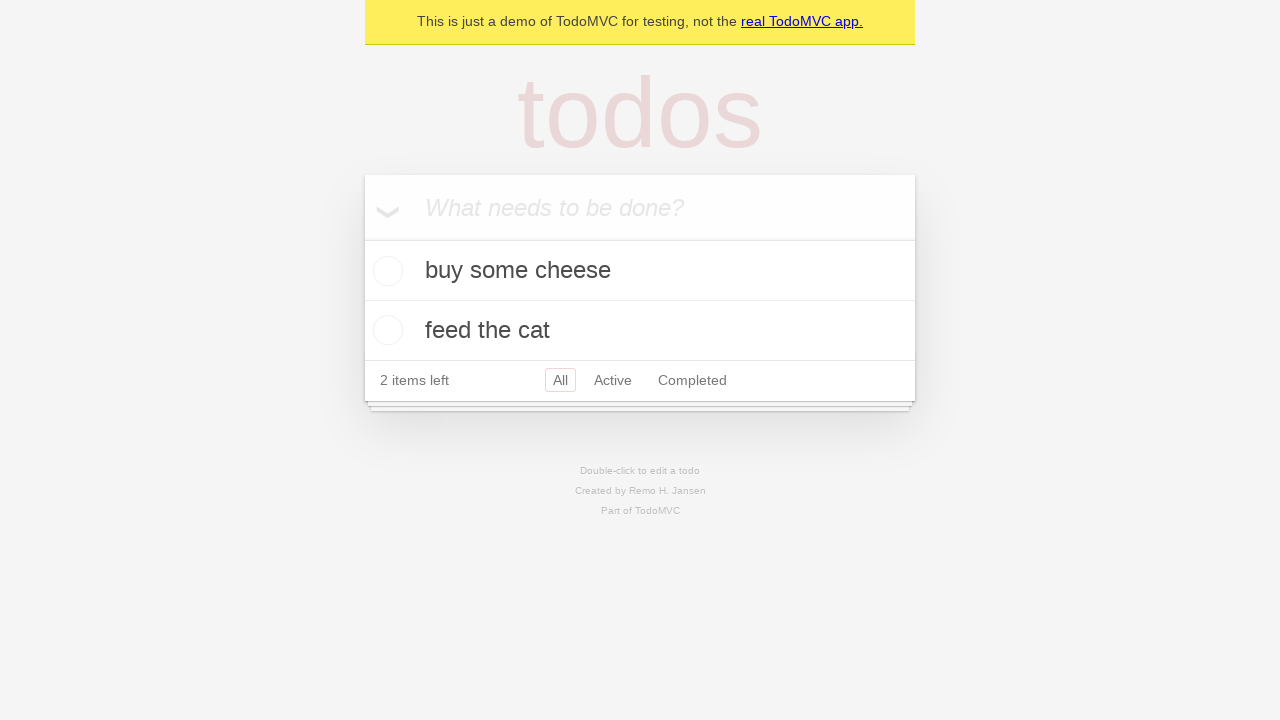

Waited for both todos to appear in the DOM
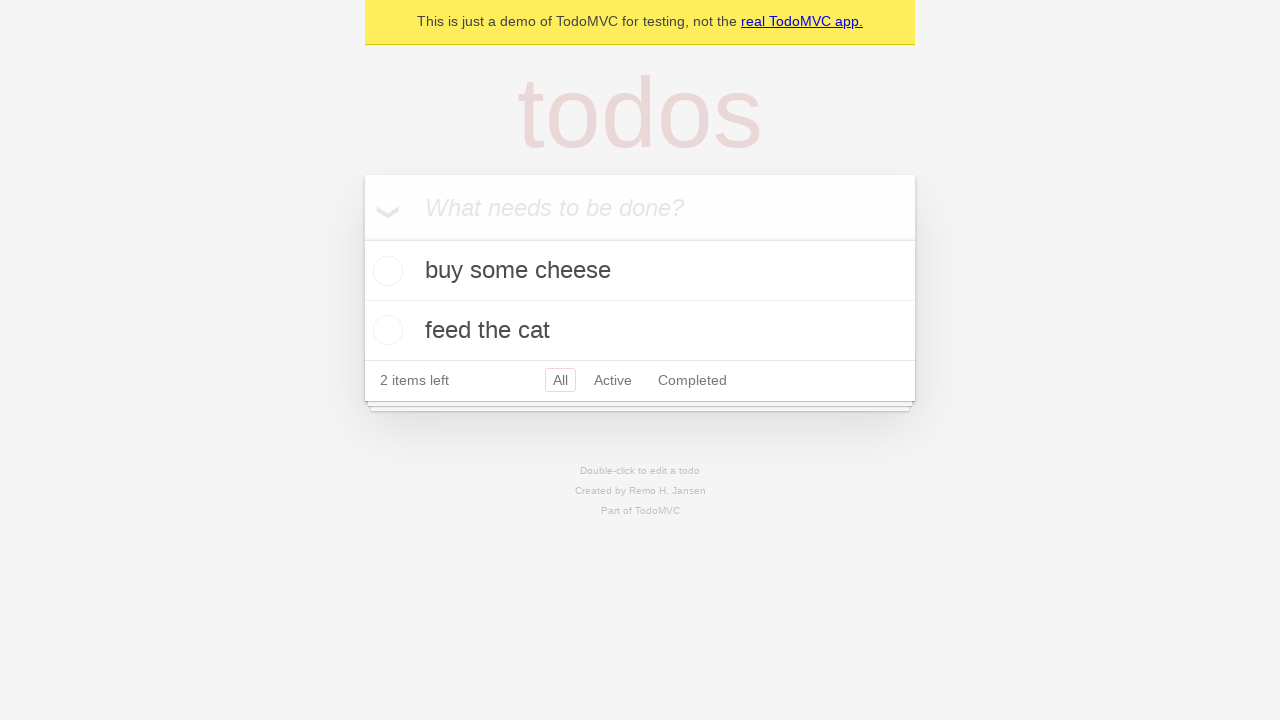

Located all todo items
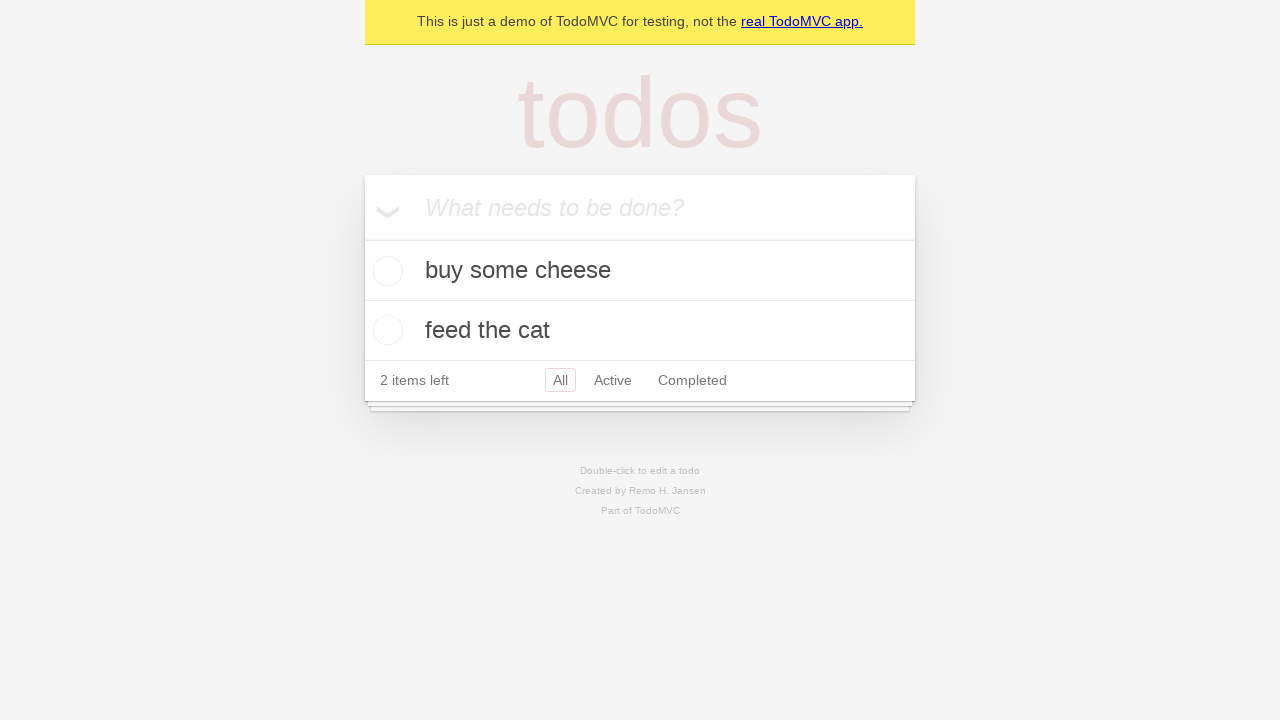

Located checkbox for first todo
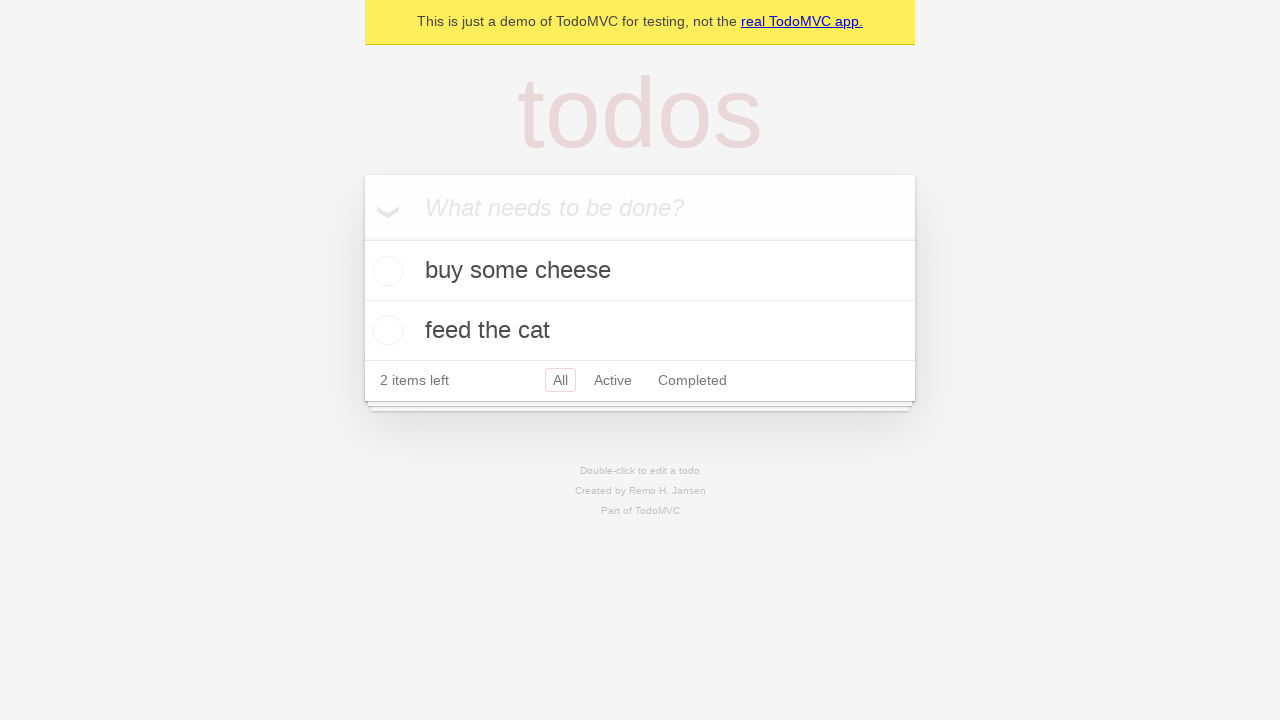

Checked the first todo item at (385, 271) on internal:testid=[data-testid="todo-item"s] >> nth=0 >> internal:role=checkbox
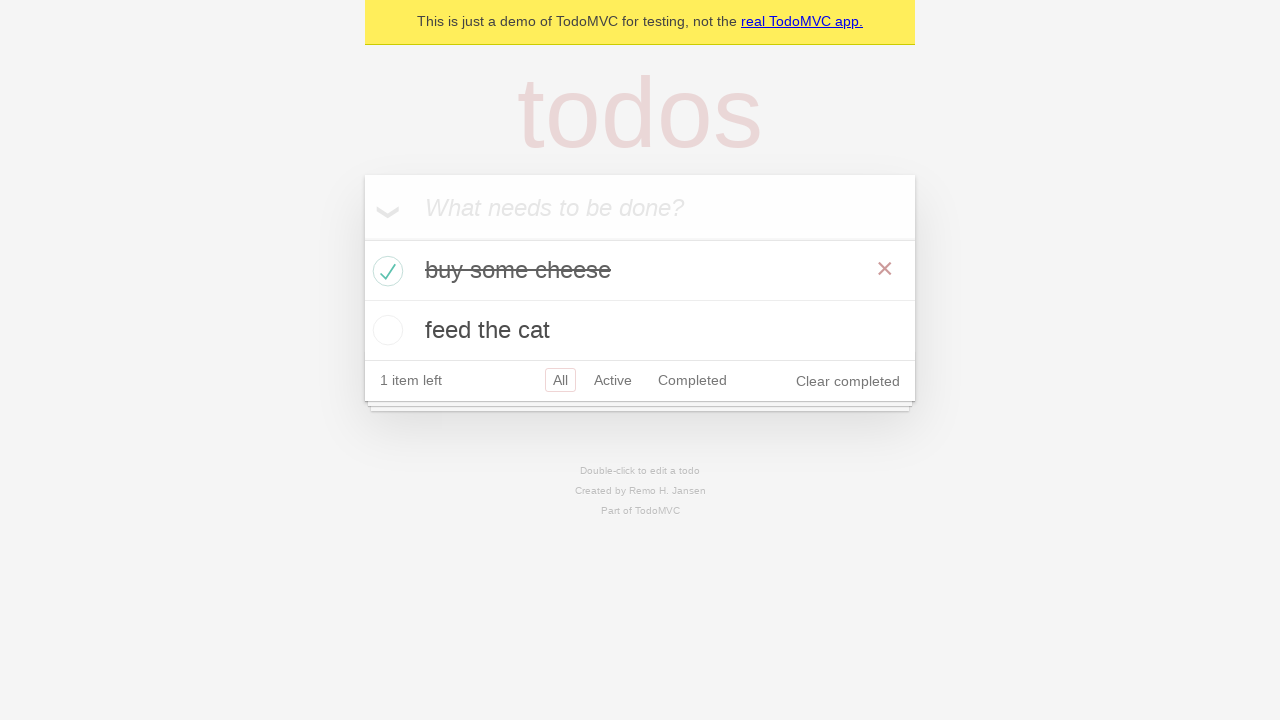

Reloaded the page to test data persistence
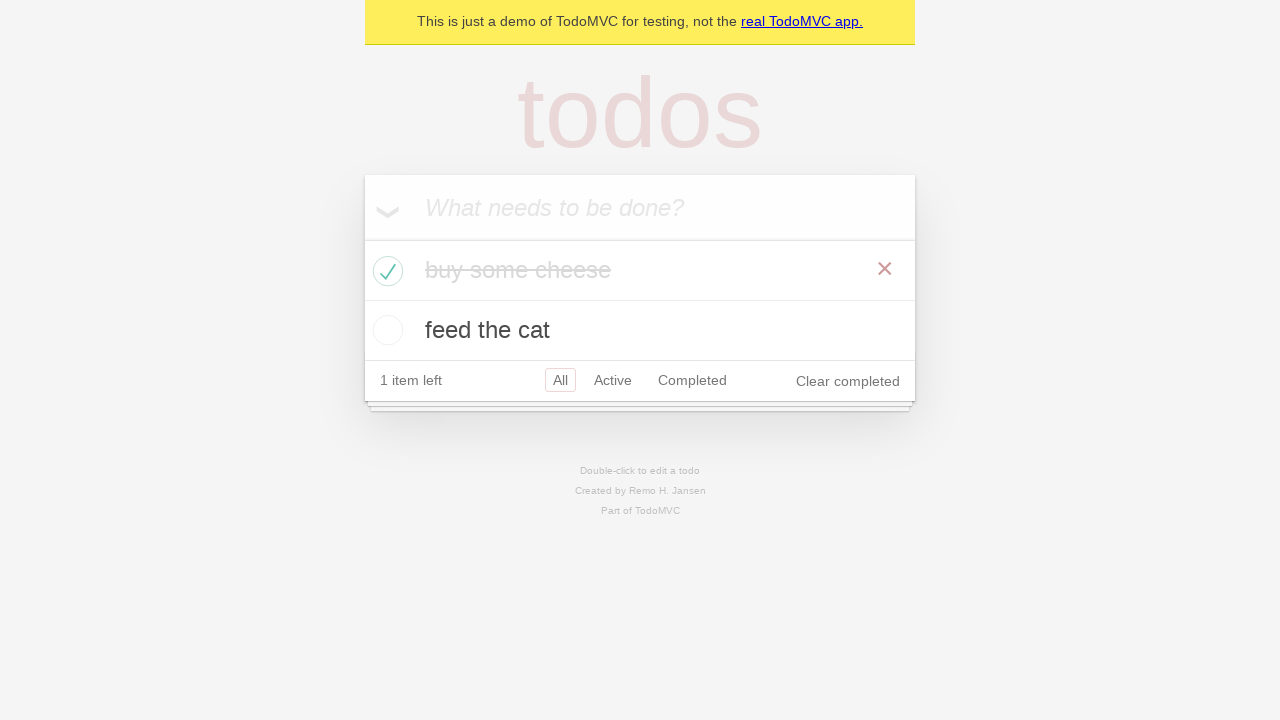

Verified todo items persisted after page reload
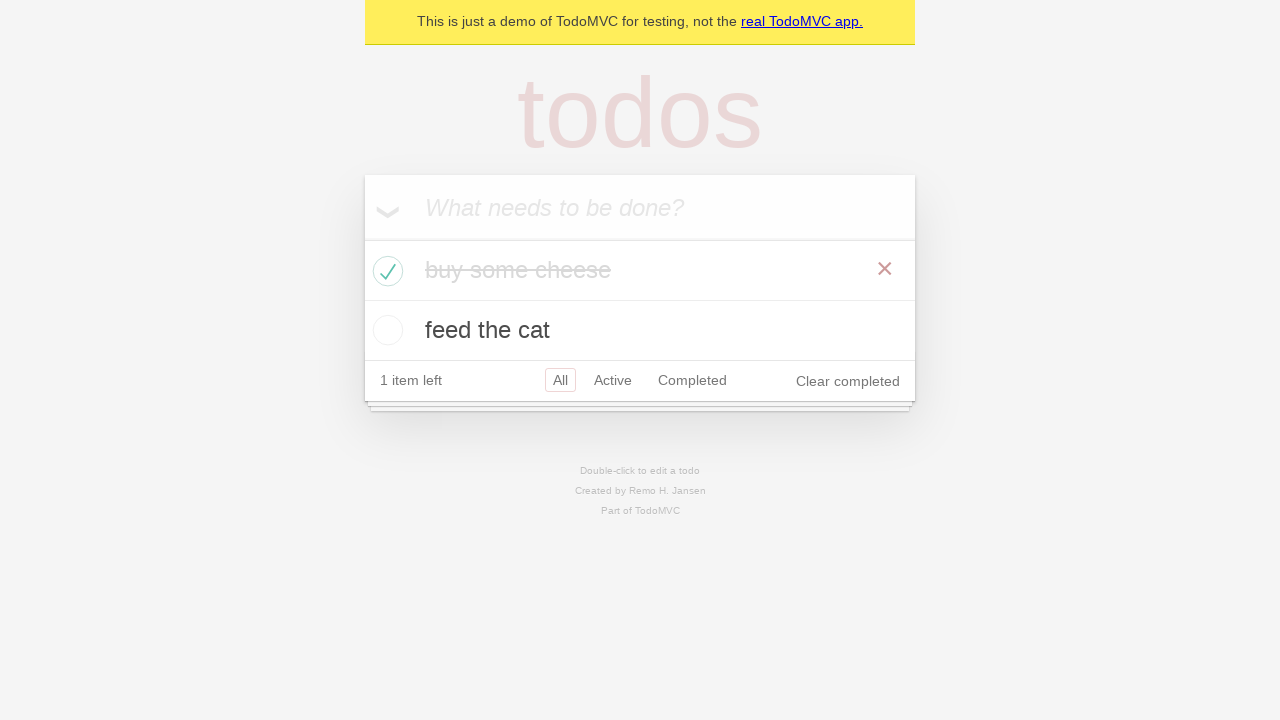

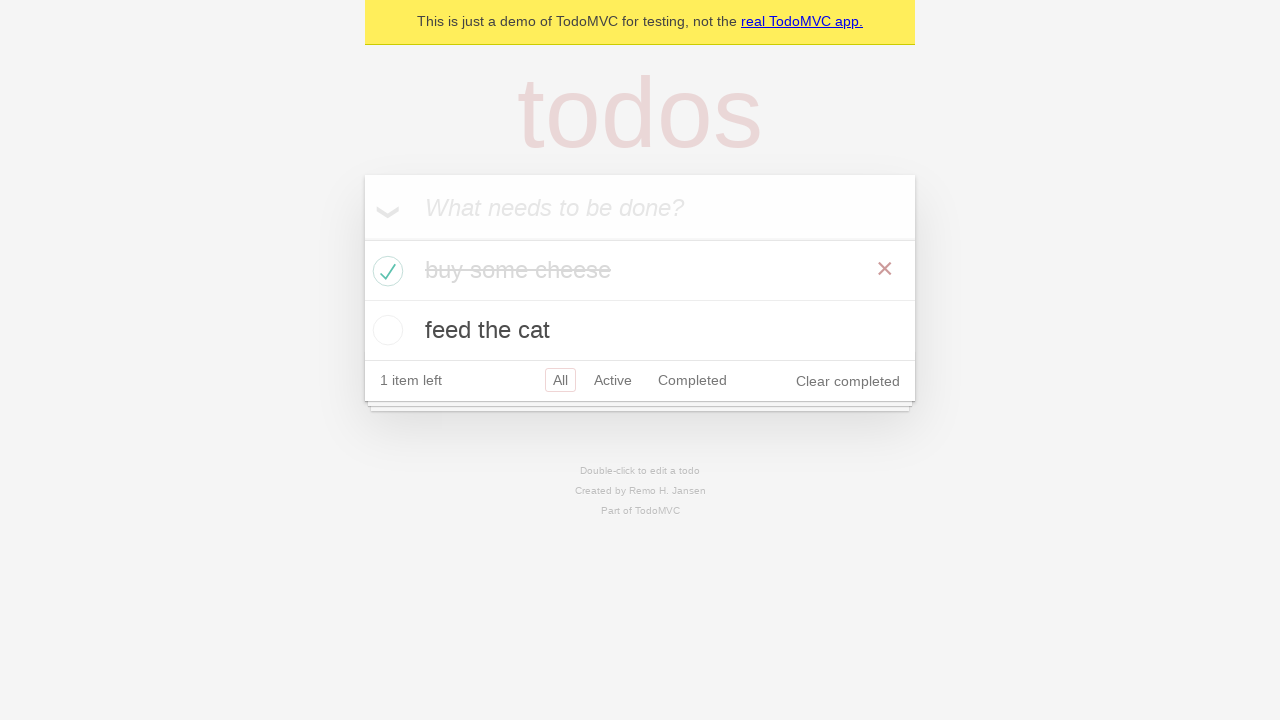